Navigates to a webpage demonstrating HTML frames and waits for it to load

Starting URL: https://www.londonfreelance.org/courses/frames/index.html

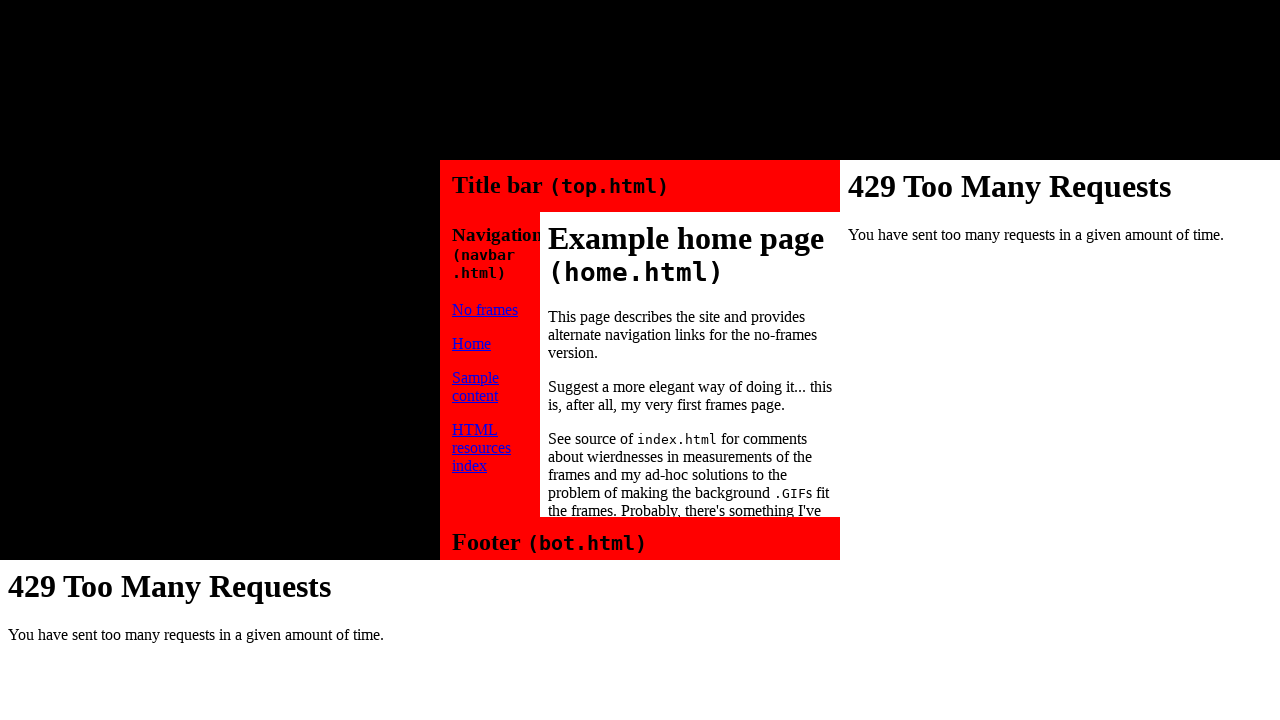

Navigated to frames demo webpage
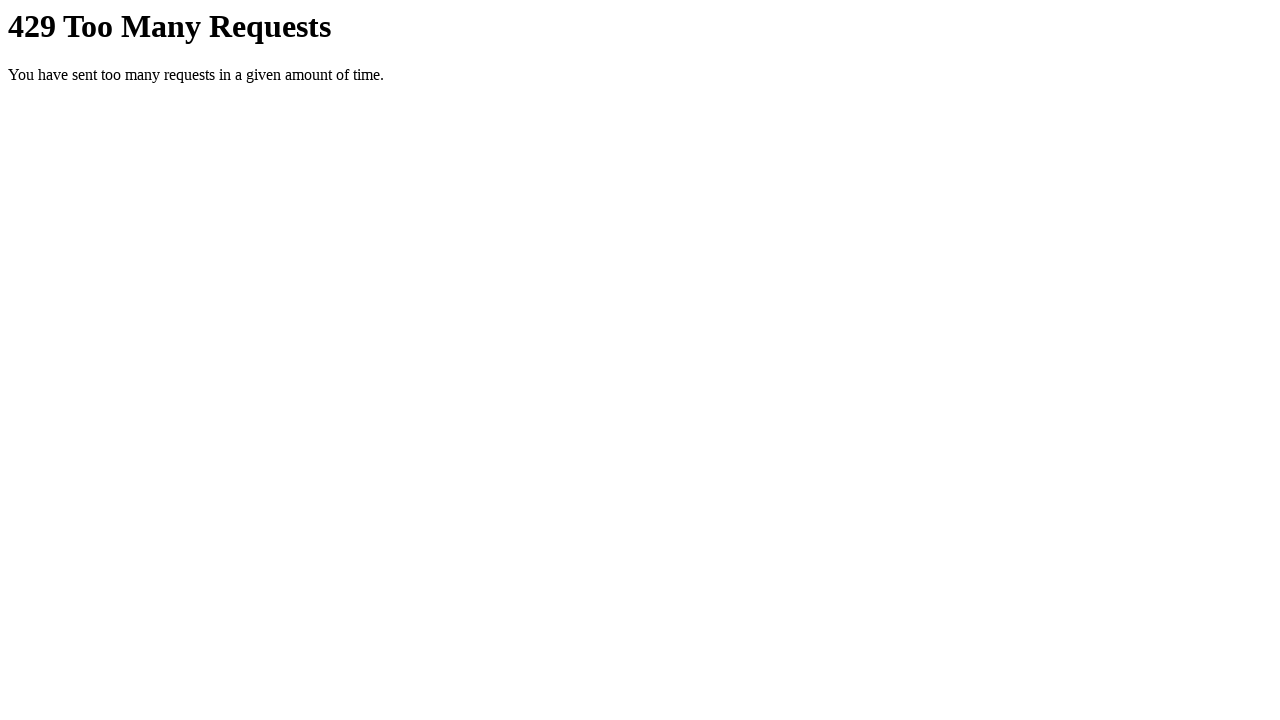

Page DOM content fully loaded
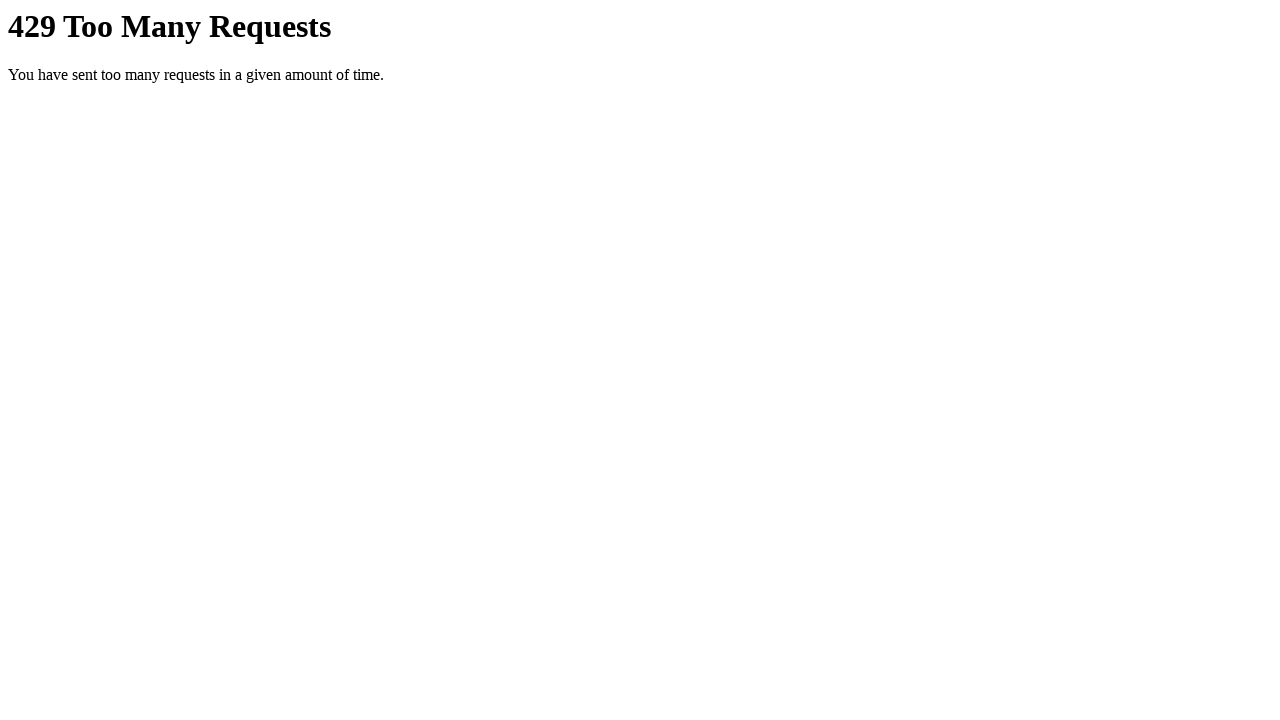

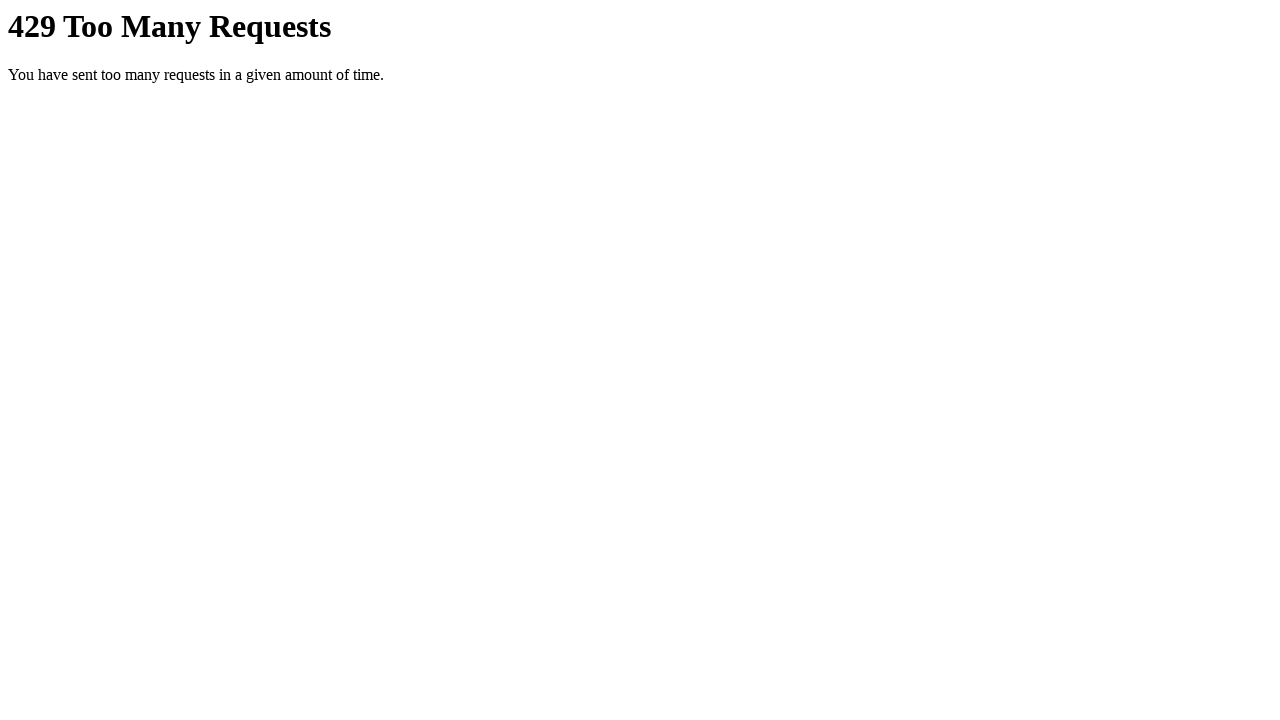